Tests JavaScript alert functionality by clicking the first alert button, accepting the alert, and verifying the result message displays "You successfully clicked an alert"

Starting URL: https://the-internet.herokuapp.com/javascript_alerts

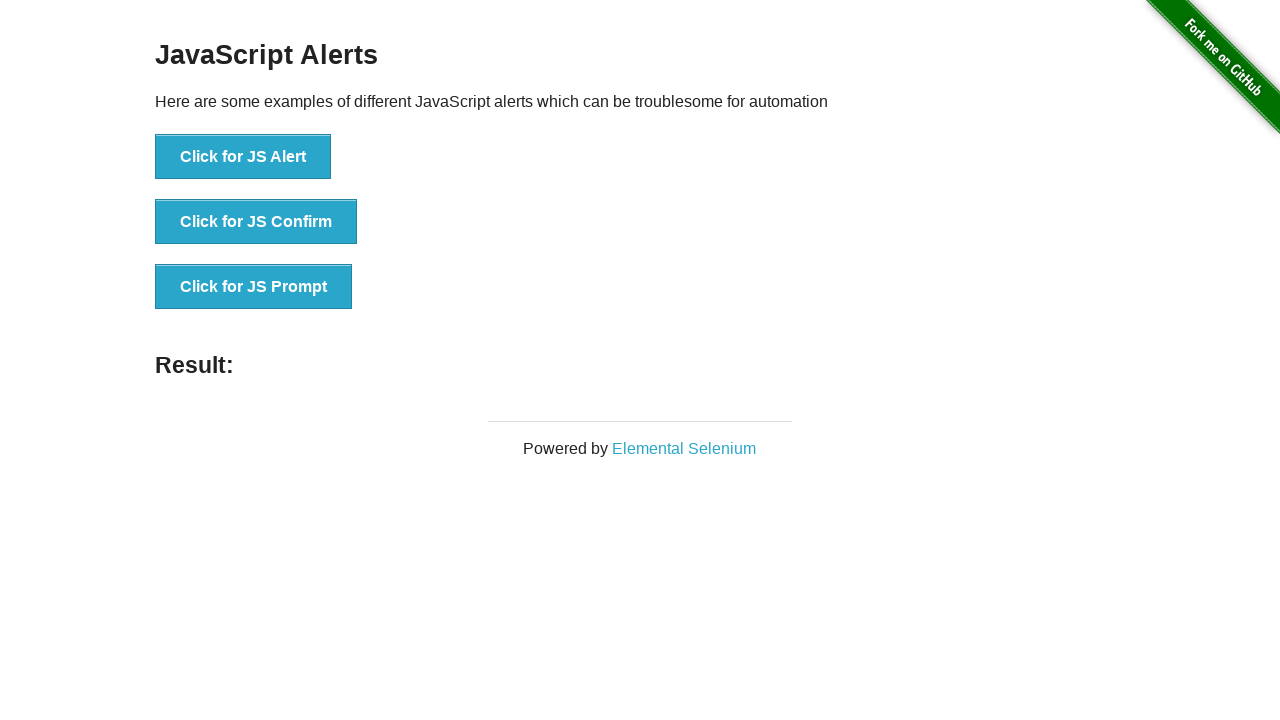

Clicked the first alert button to trigger JS Alert at (243, 157) on xpath=//button[text()='Click for JS Alert']
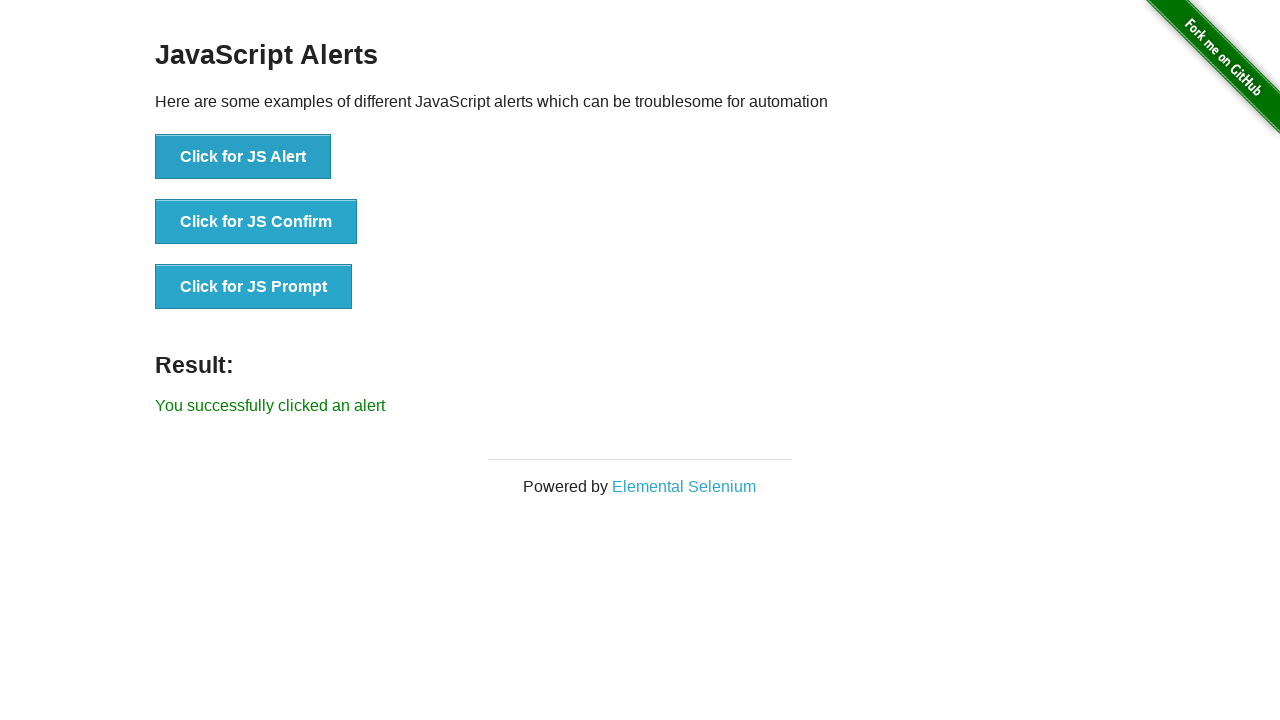

Set up dialog handler to automatically accept alerts
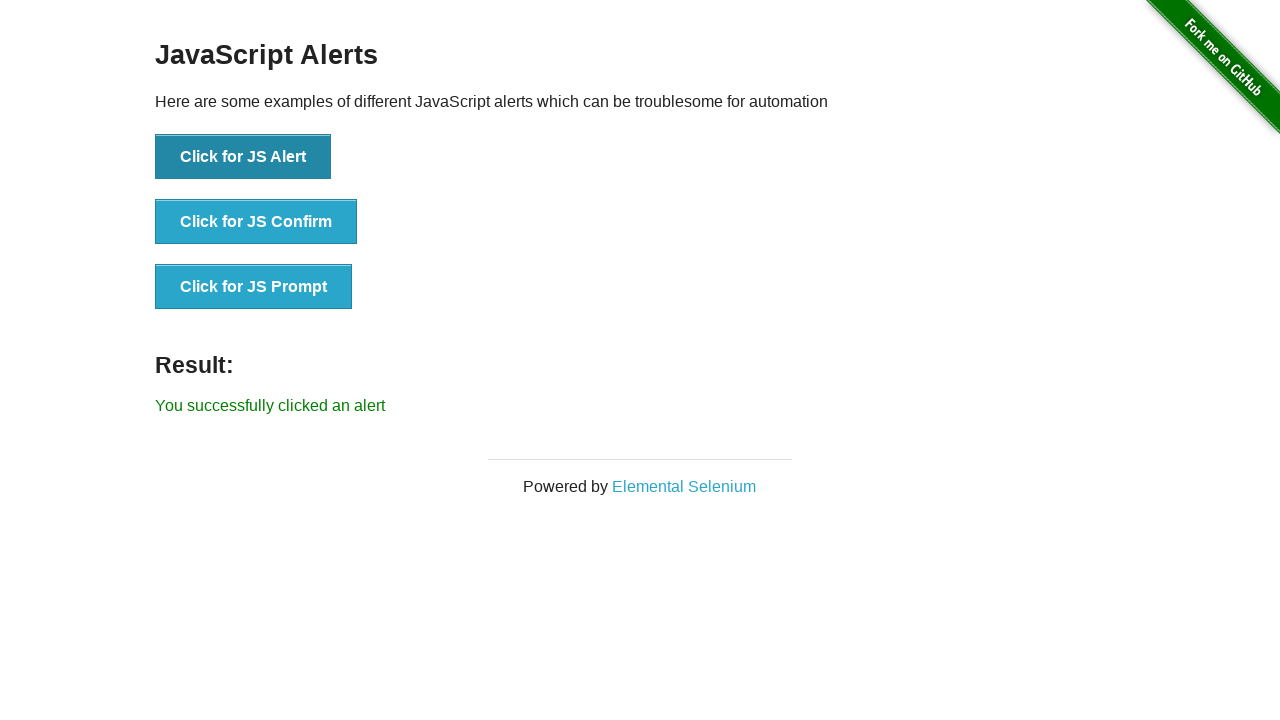

Clicked the alert button again to trigger the alert with handler at (243, 157) on xpath=//button[text()='Click for JS Alert']
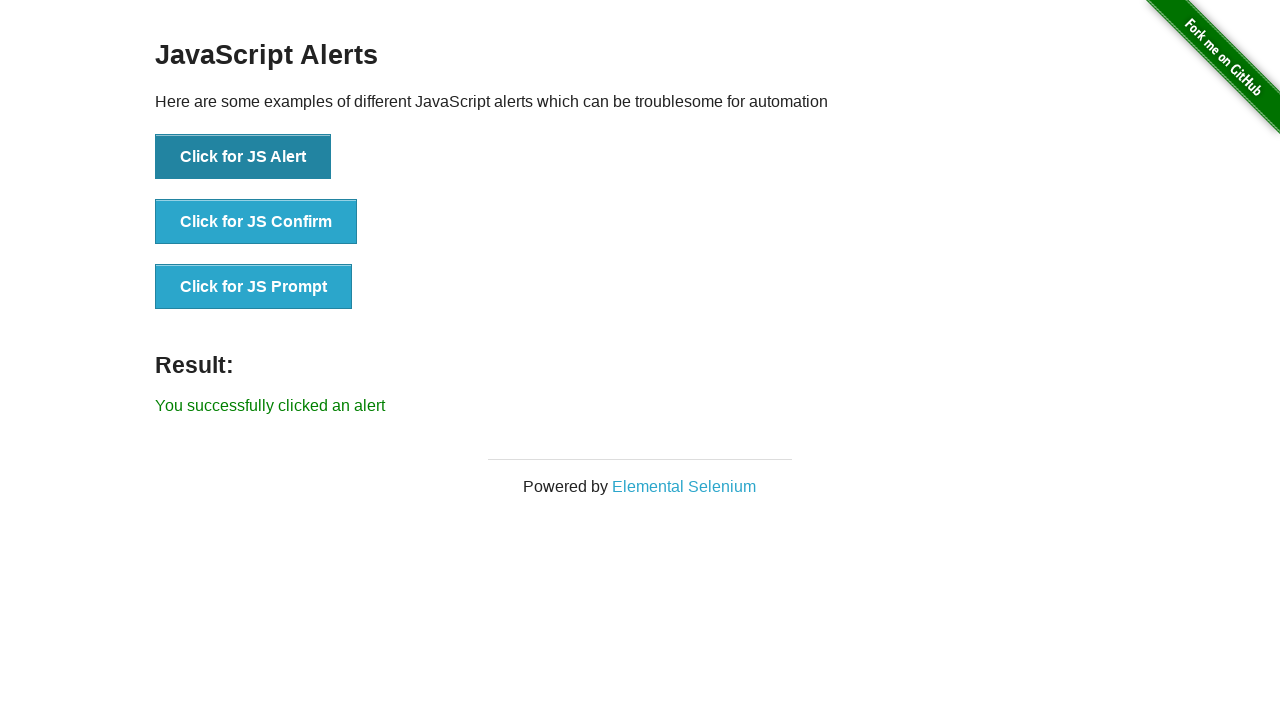

Waited for the result message to appear
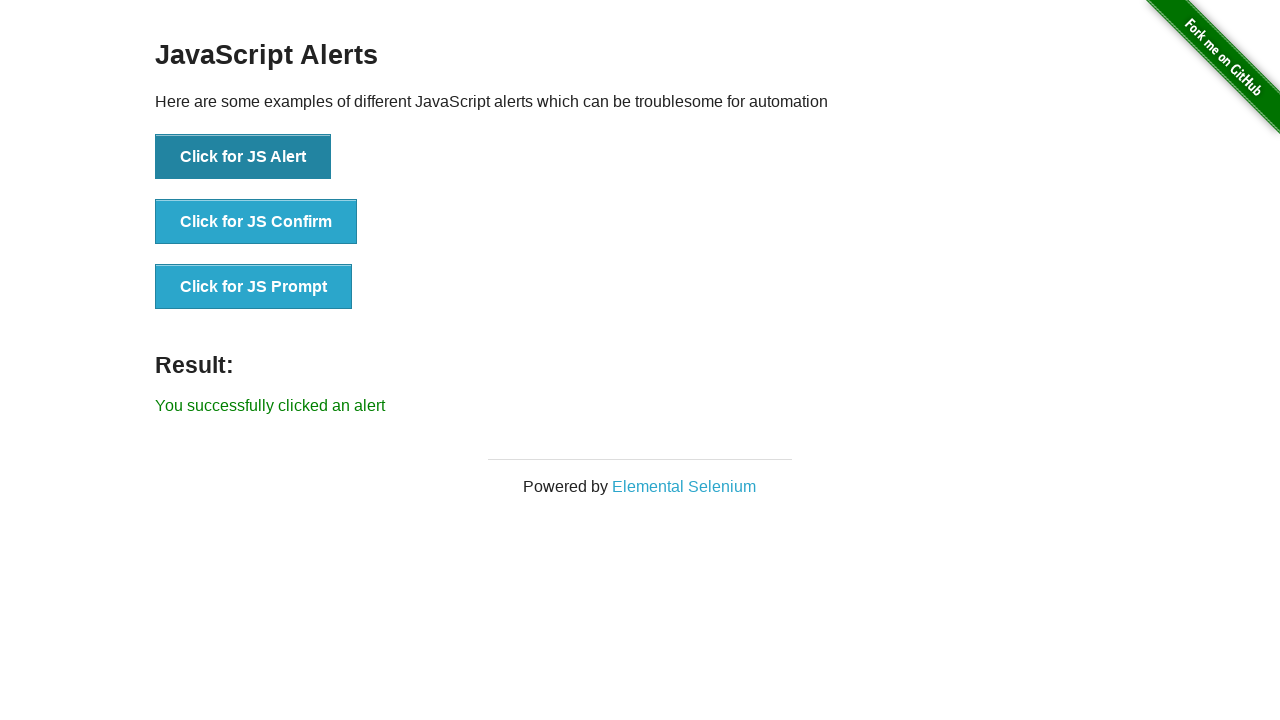

Retrieved the result message text
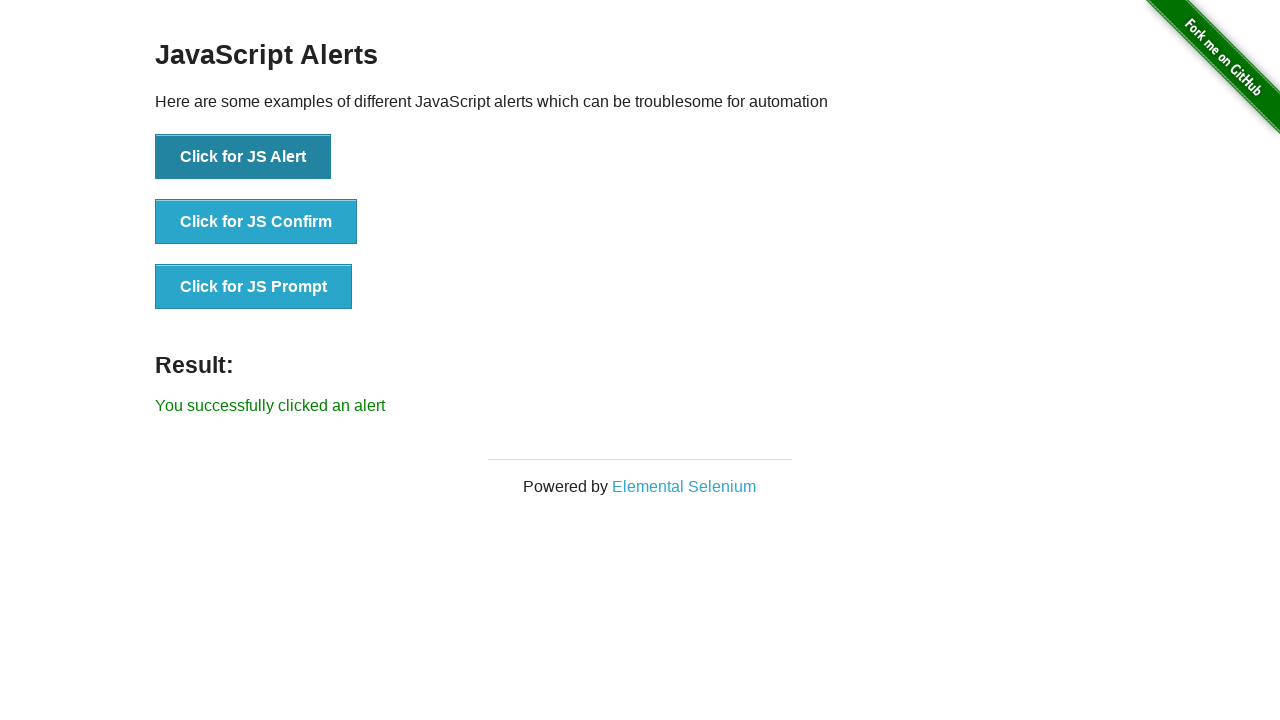

Verified that result message displays 'You successfully clicked an alert'
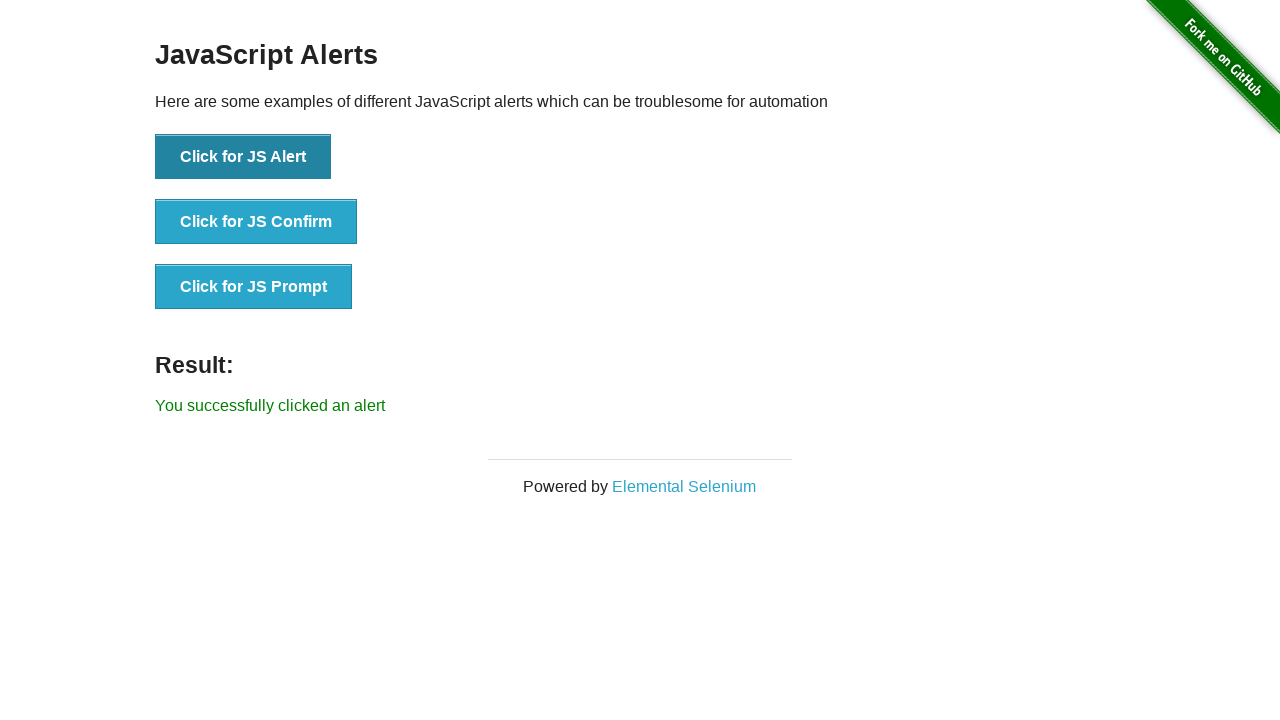

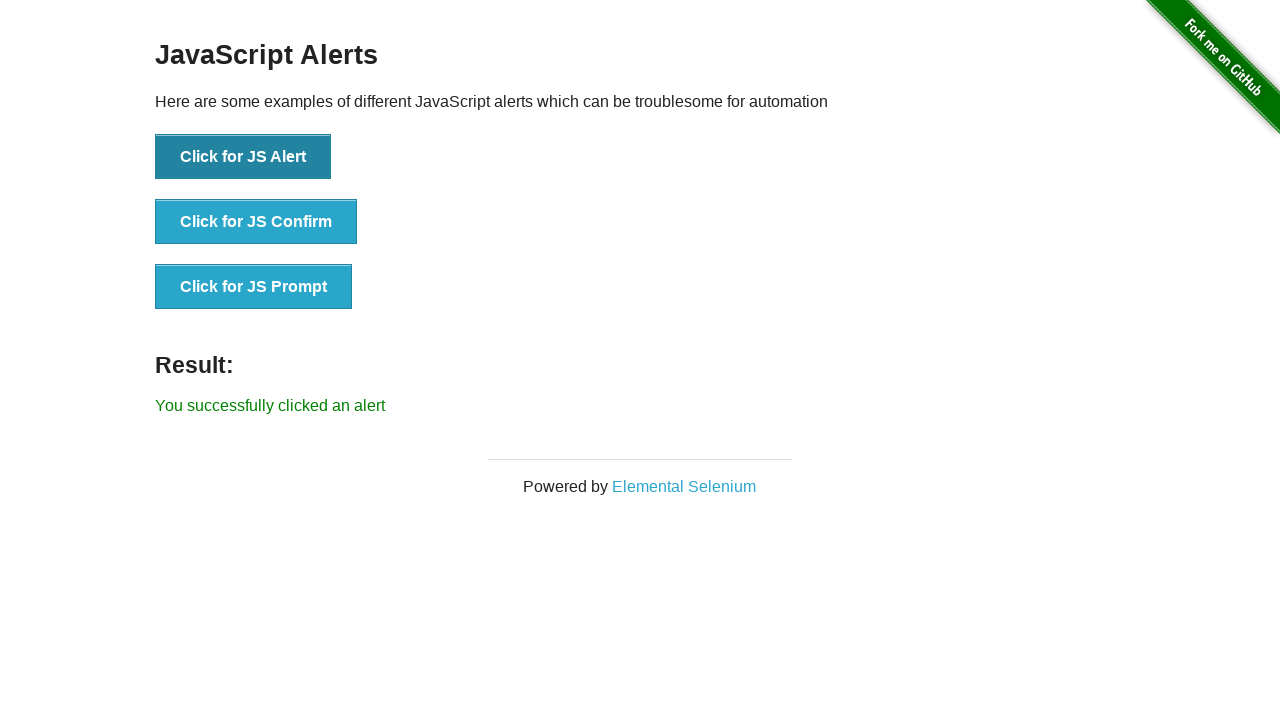